Verifies that the current URL matches the expected OrangeHRM login page URL

Starting URL: https://opensource-demo.orangehrmlive.com/web/index.php/auth/login

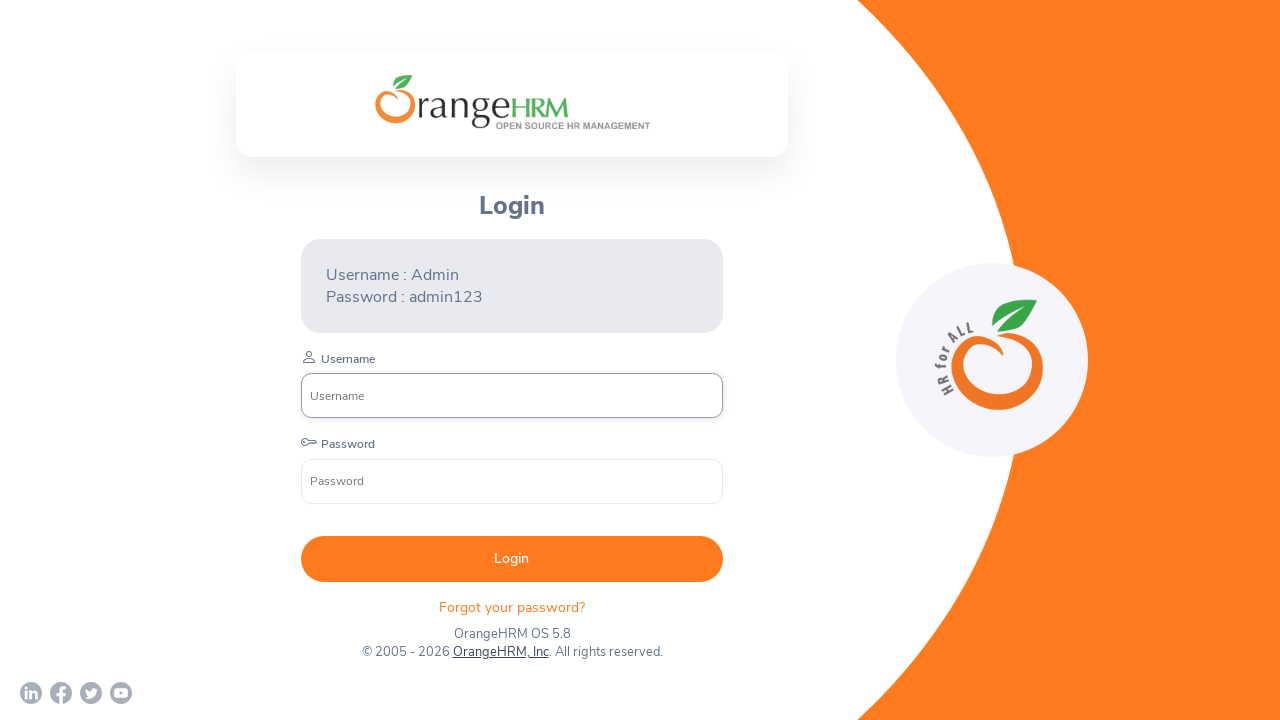

Waited for page to reach domcontentloaded state
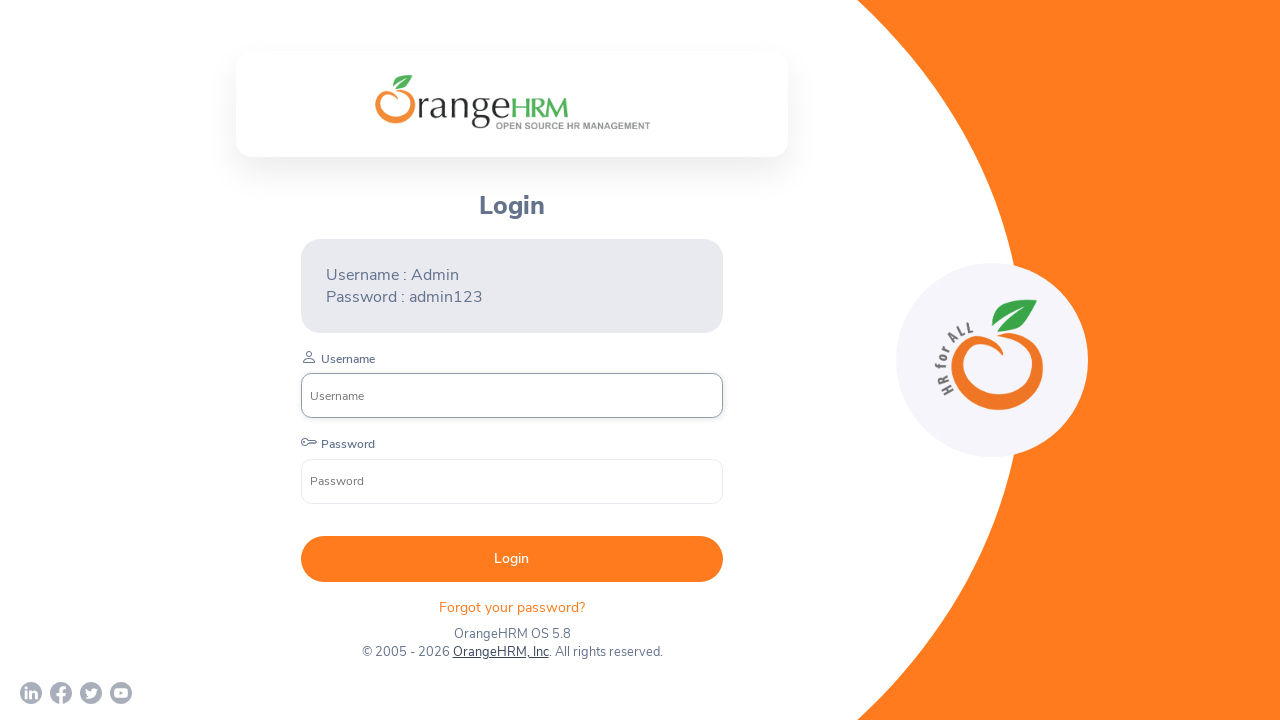

Verified current URL matches OrangeHRM login page URL
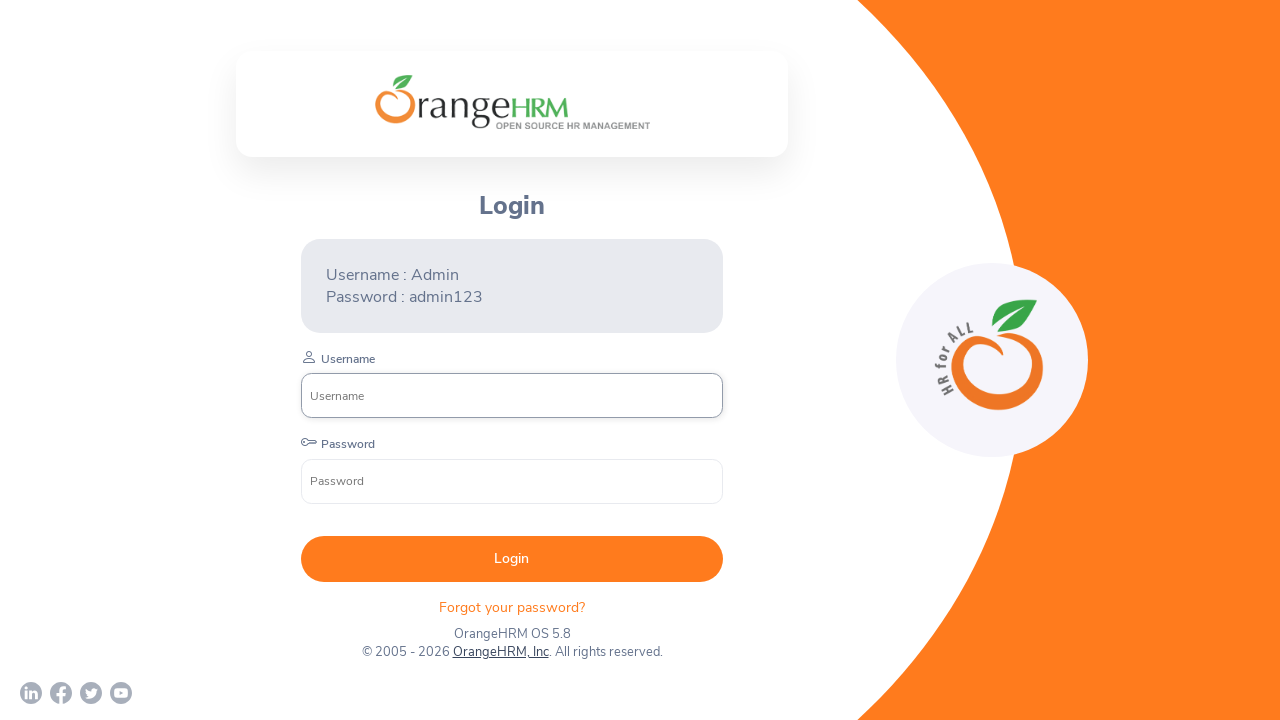

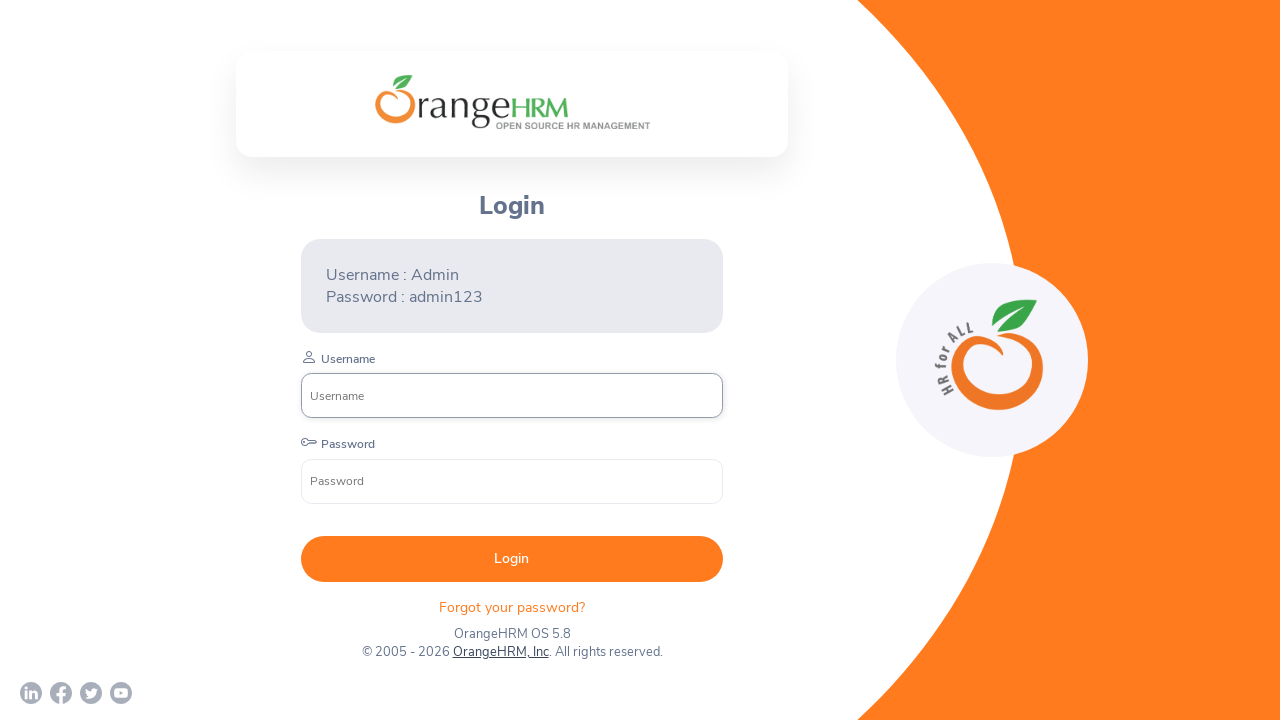